Tests large modal dialog by opening it, verifying its text content, and closing it

Starting URL: https://demoqa.com/modal-dialogs

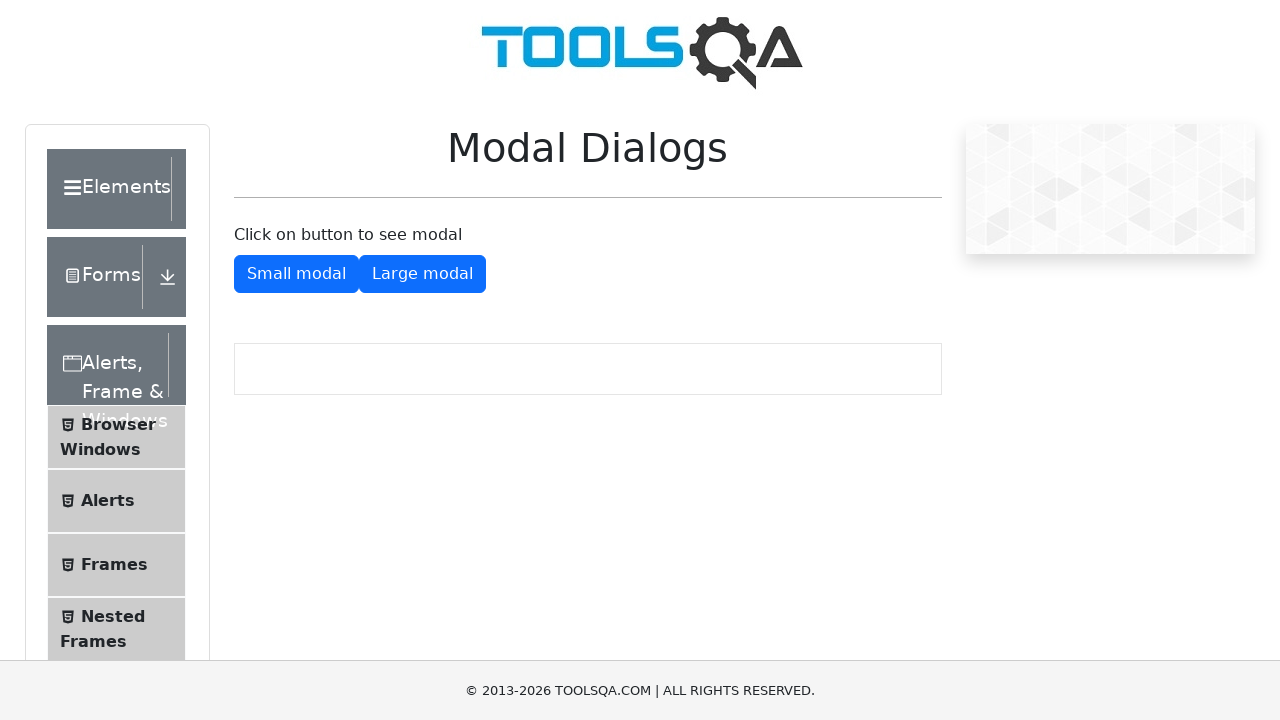

Clicked button to open large modal dialog at (422, 274) on #showLargeModal
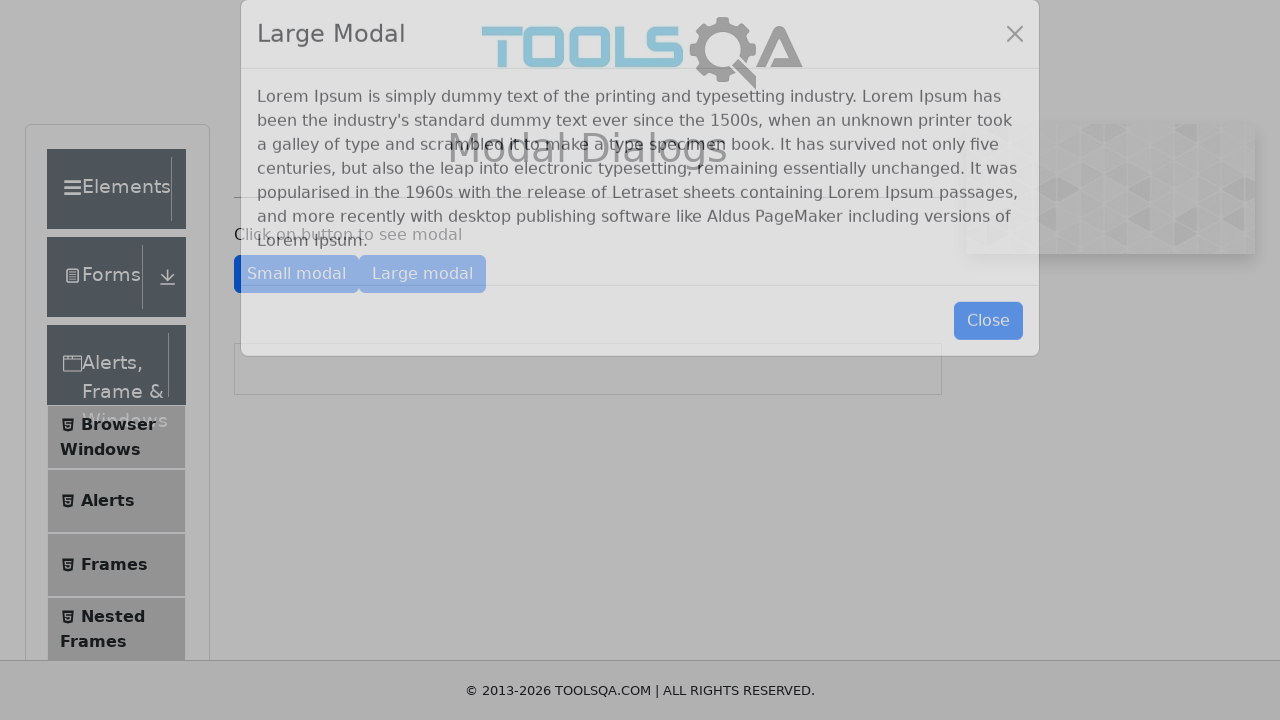

Large modal dialog became visible
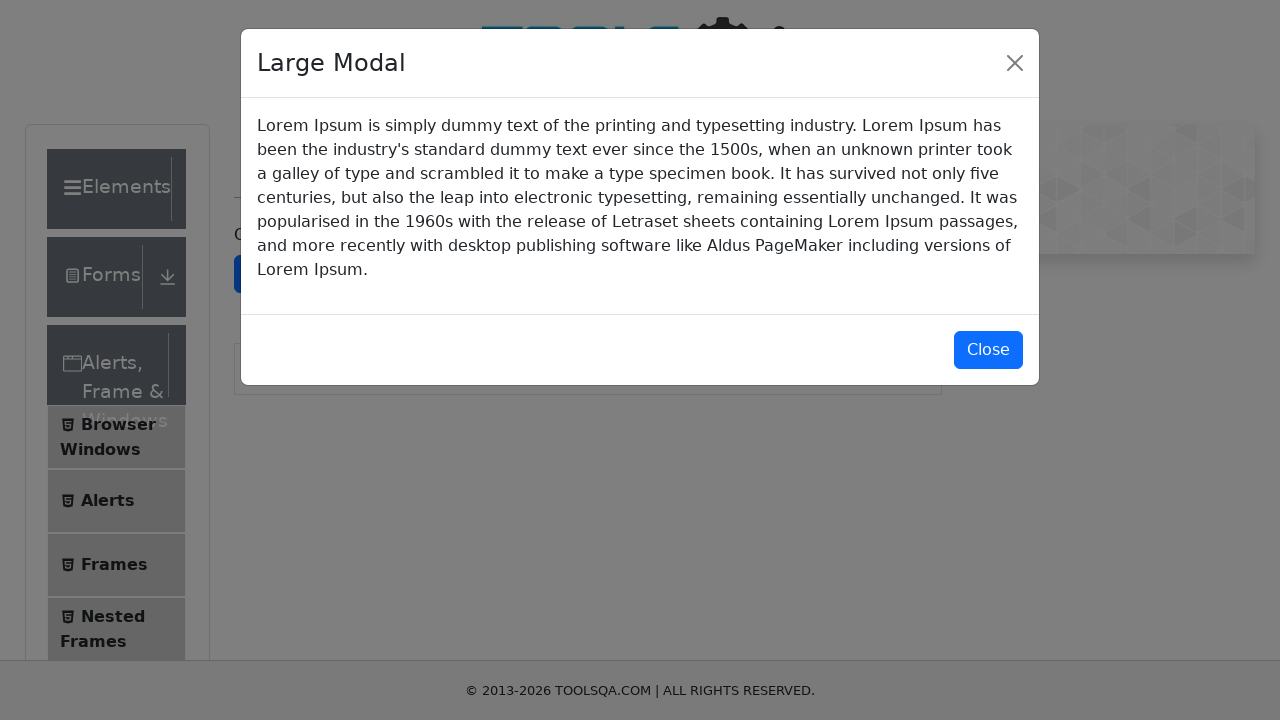

Retrieved text content from modal body
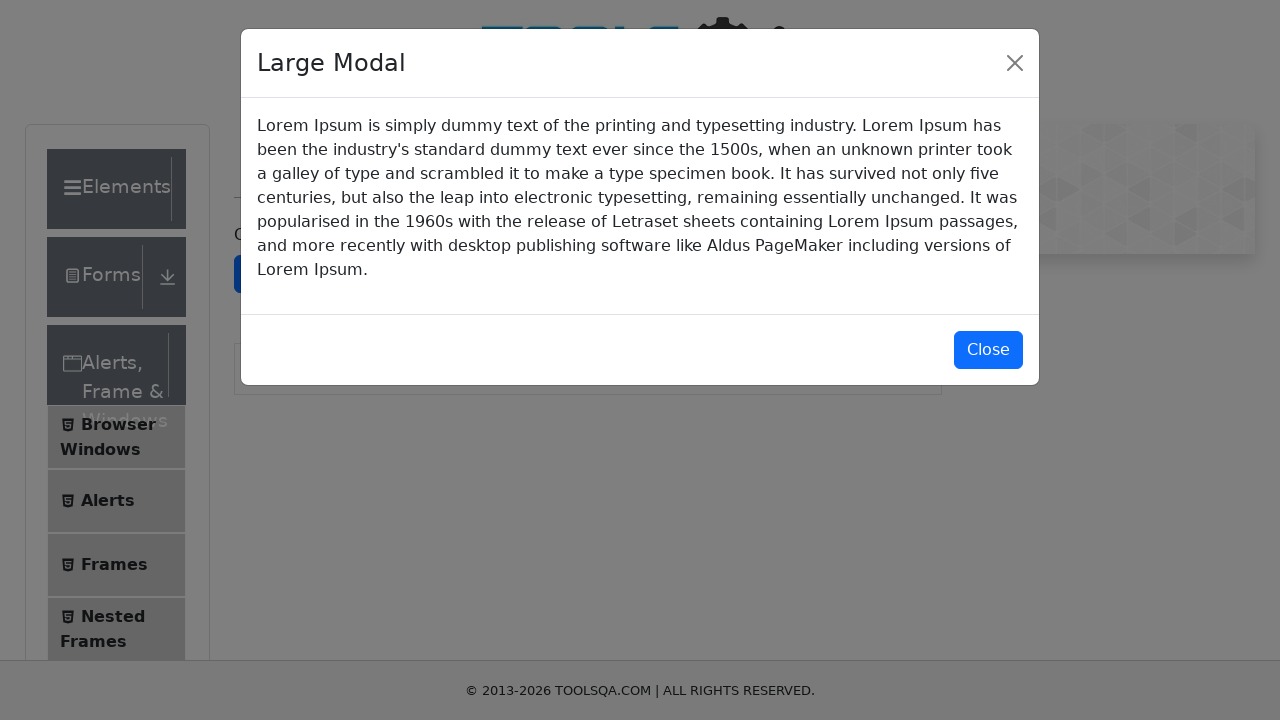

Verified that modal contains expected 'Lorem Ipsum is simply dummy text' content
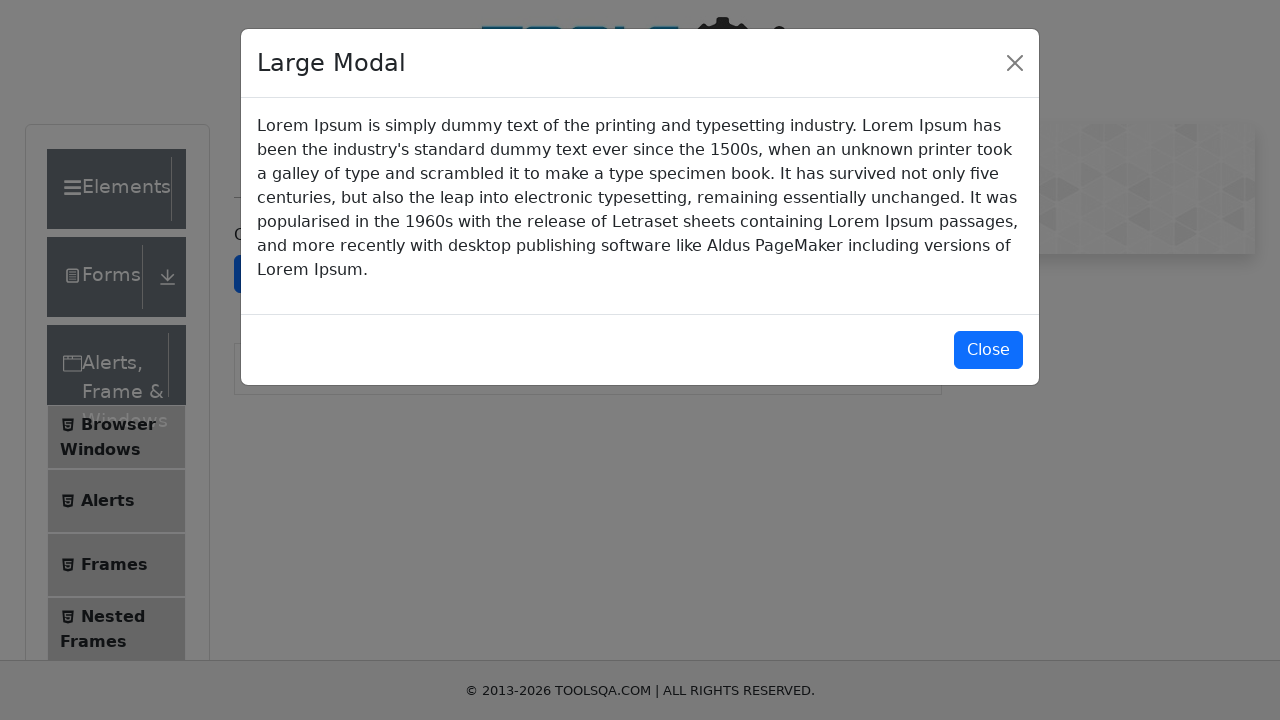

Clicked button to close large modal dialog at (988, 350) on #closeLargeModal
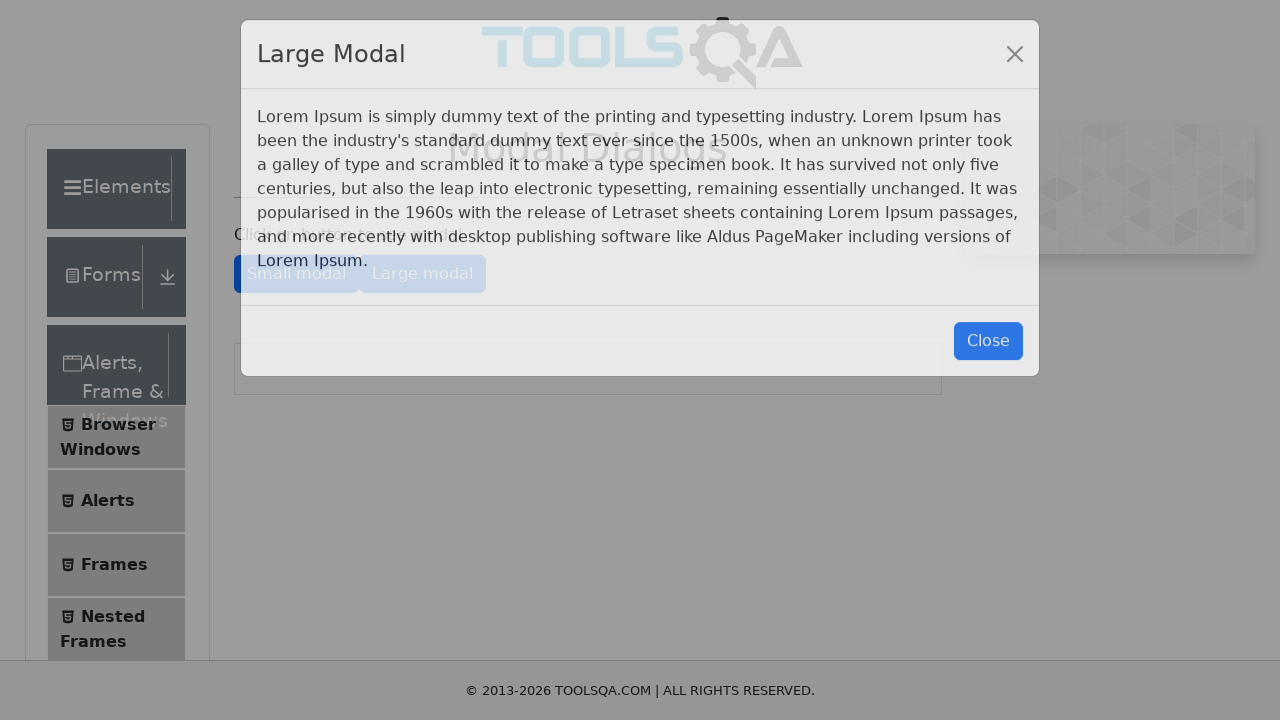

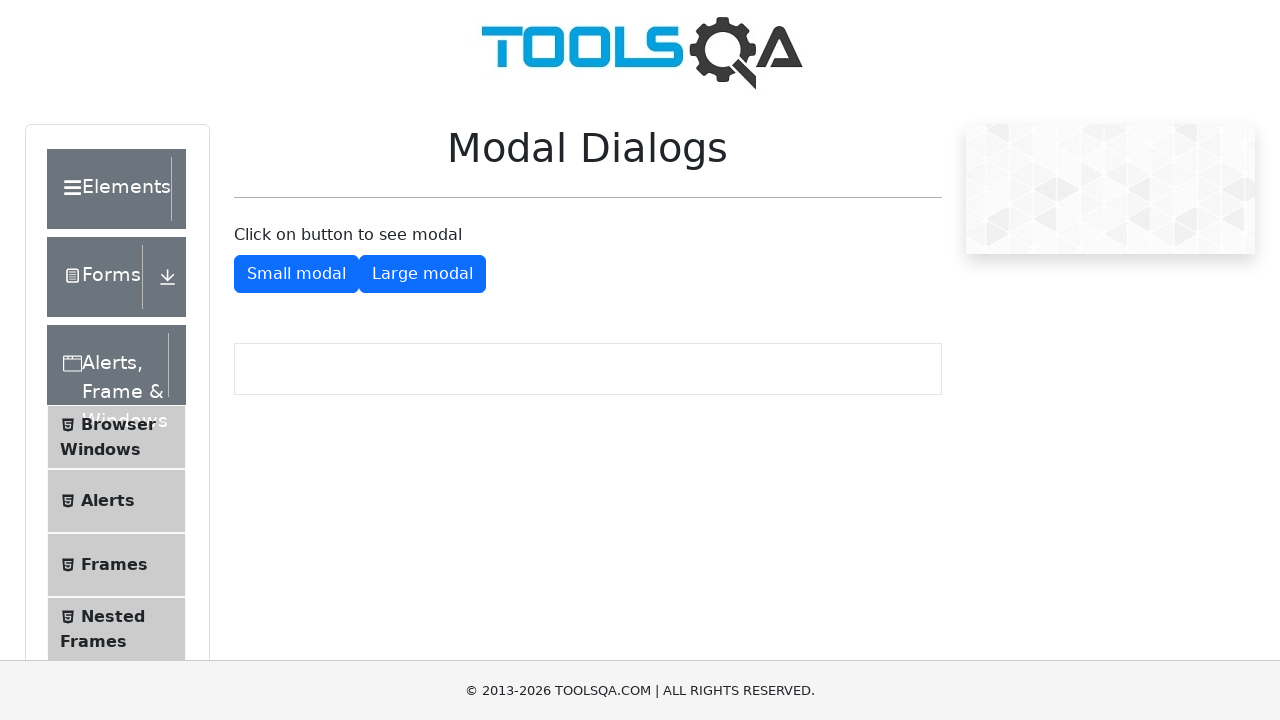